Tests double-click interaction on the tasks/questions area and verifies the resulting page title

Starting URL: https://thecode.media/

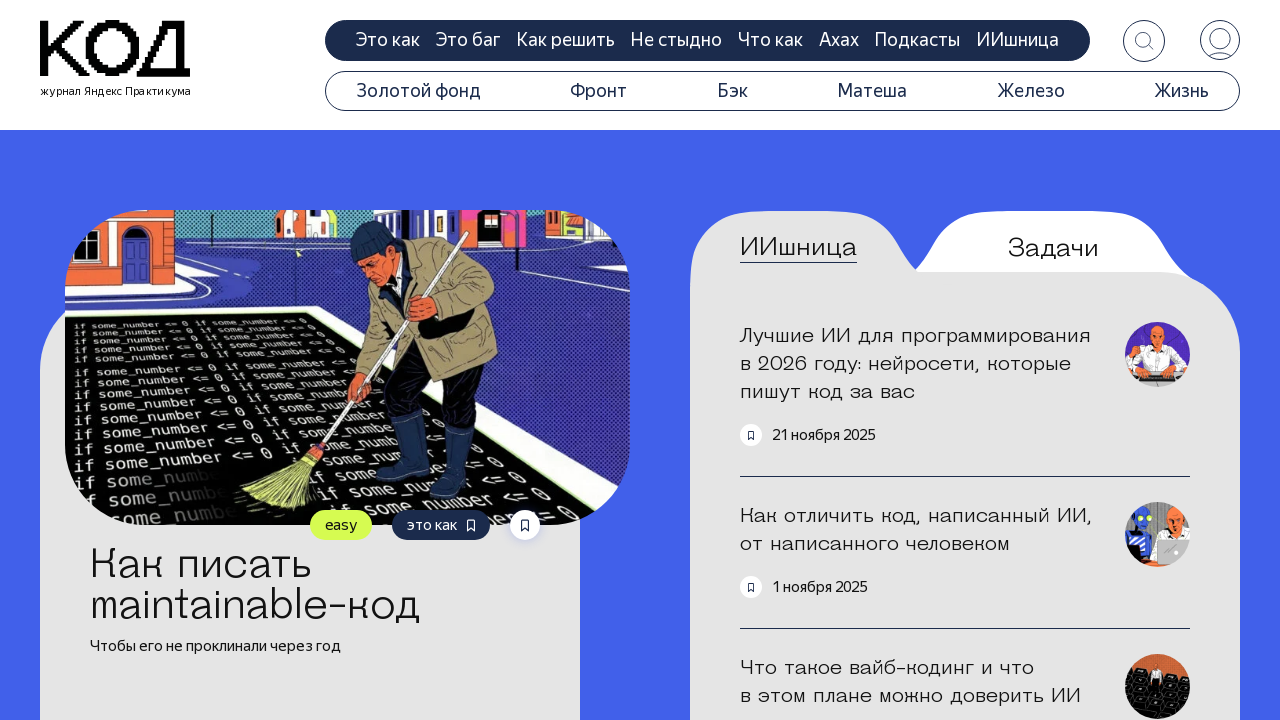

Double-clicked on the tasks/questions tab area at (1053, 248) on .tab-questions
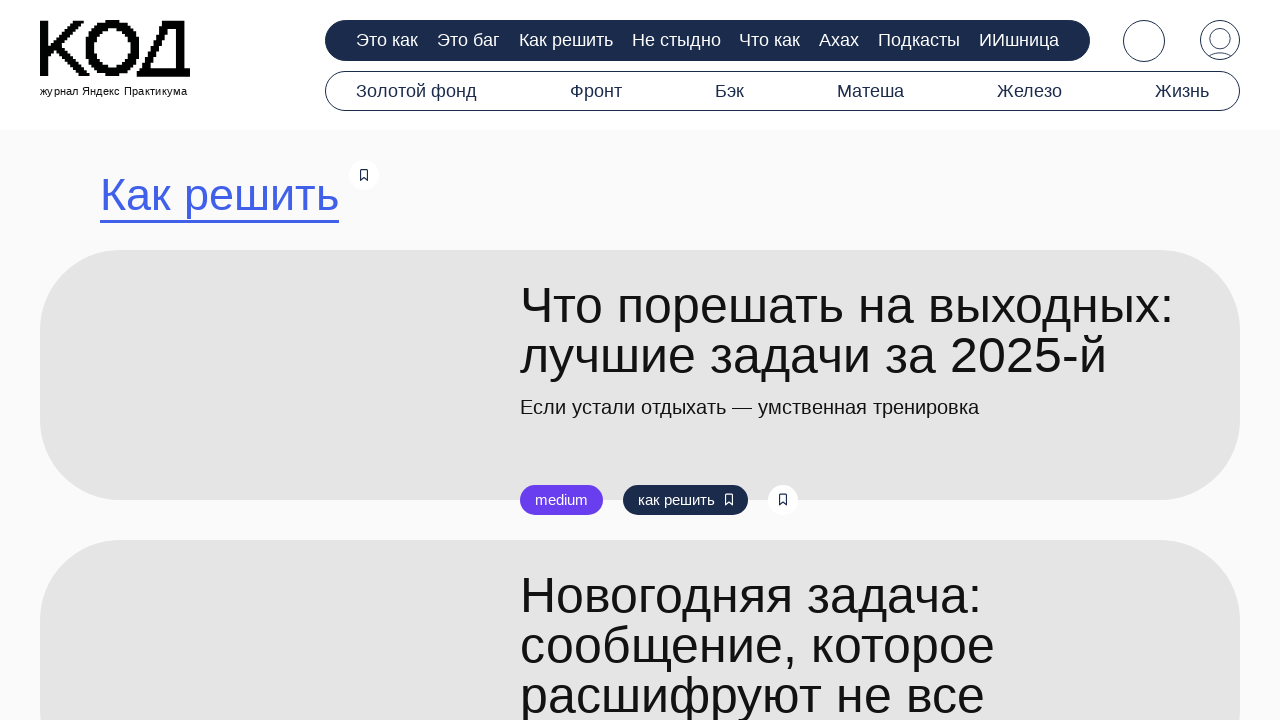

Page title search__title appeared after double-click
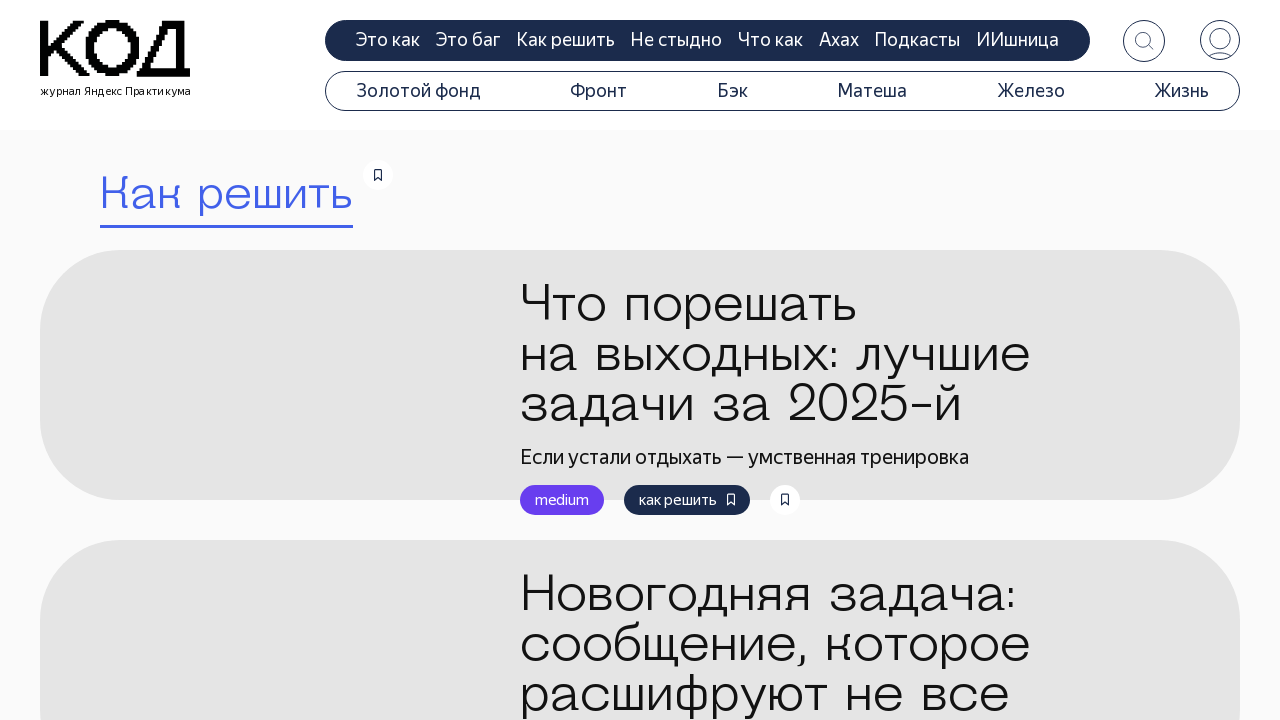

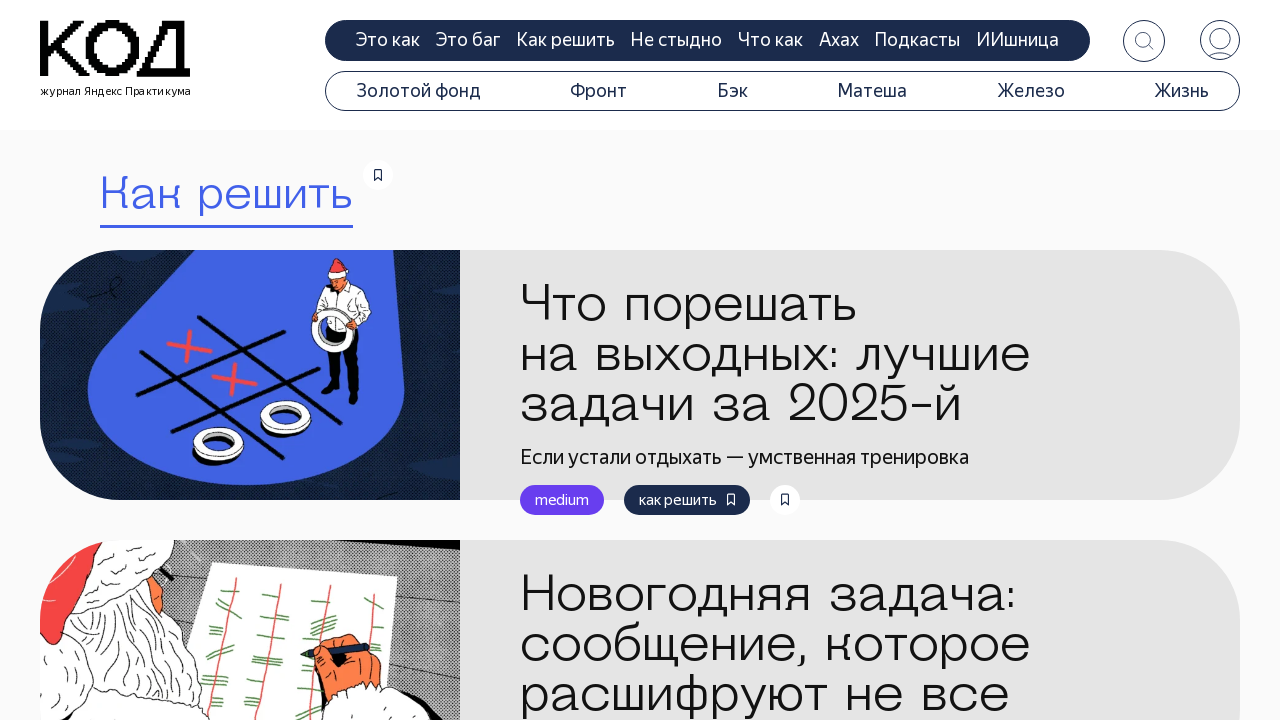